Navigates to the Arknights calculator page and clicks on the region dropdown, then selects the Leveling menu option

Starting URL: https://aceship.github.io/AN-EN-Tags/index.html

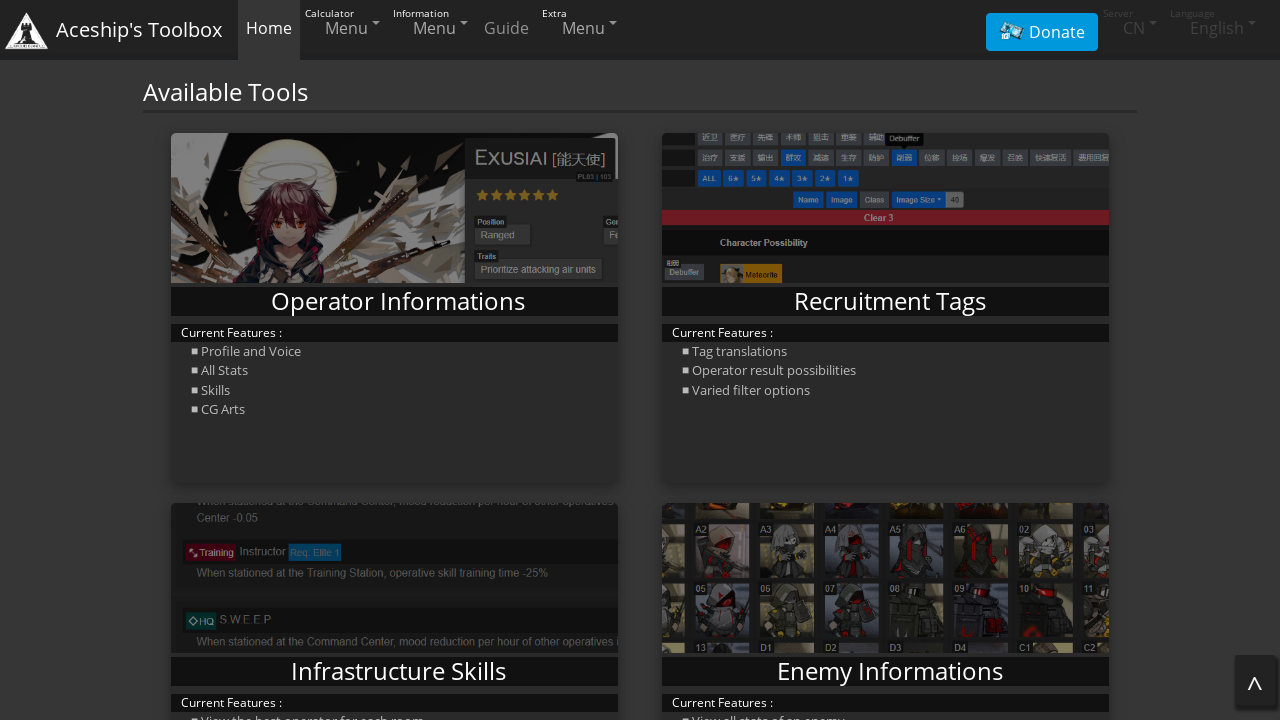

Clicked on region dropdown menu at (344, 28) on #regionDropdown
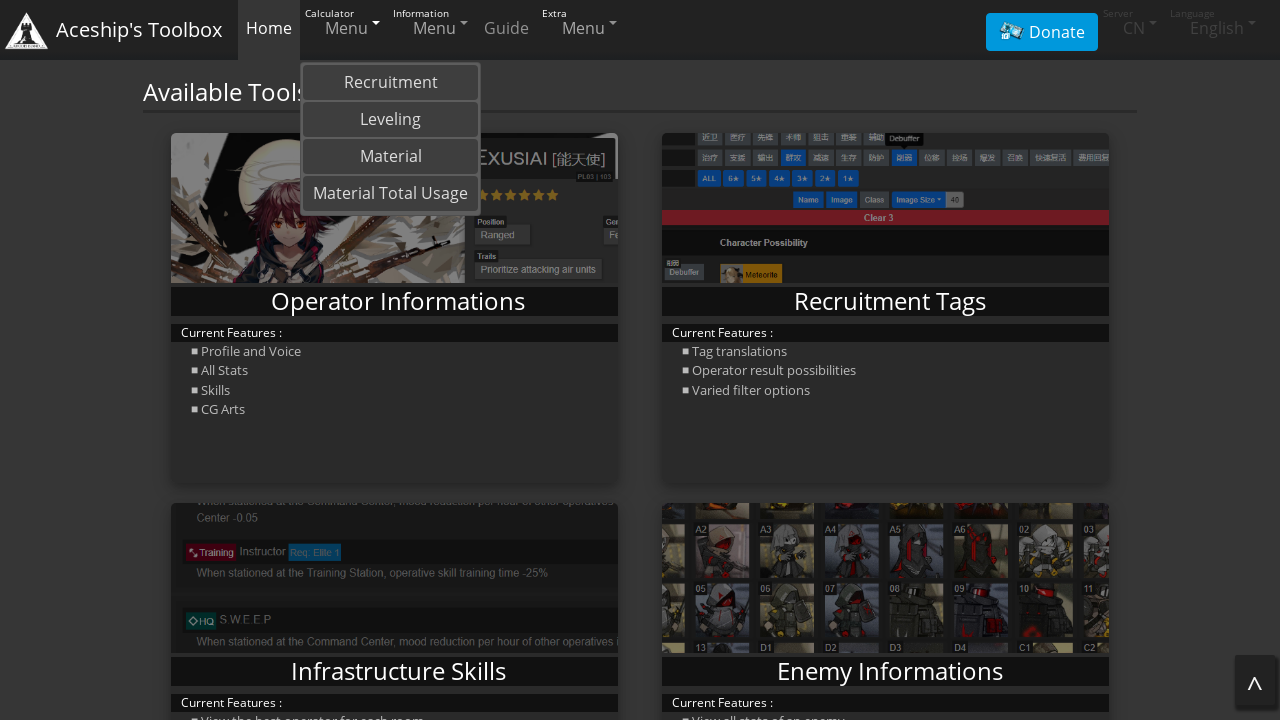

Clicked on Leveling menu option at (390, 120) on text=Leveling
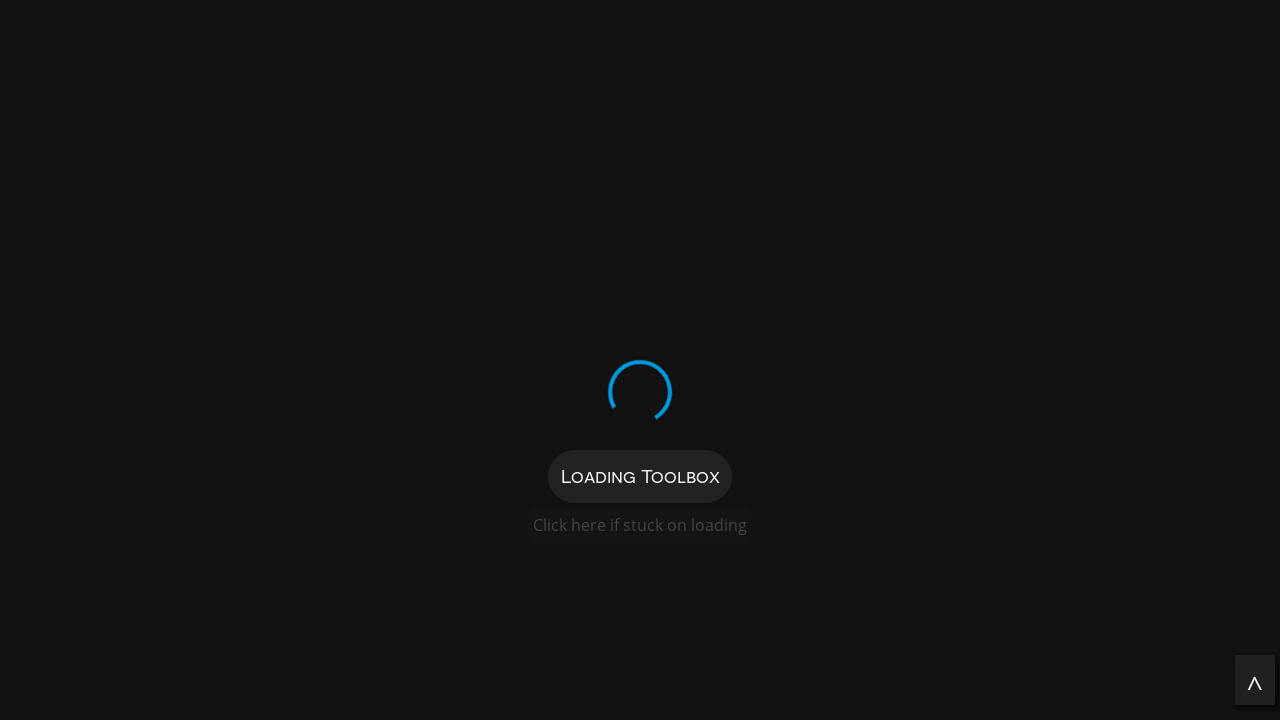

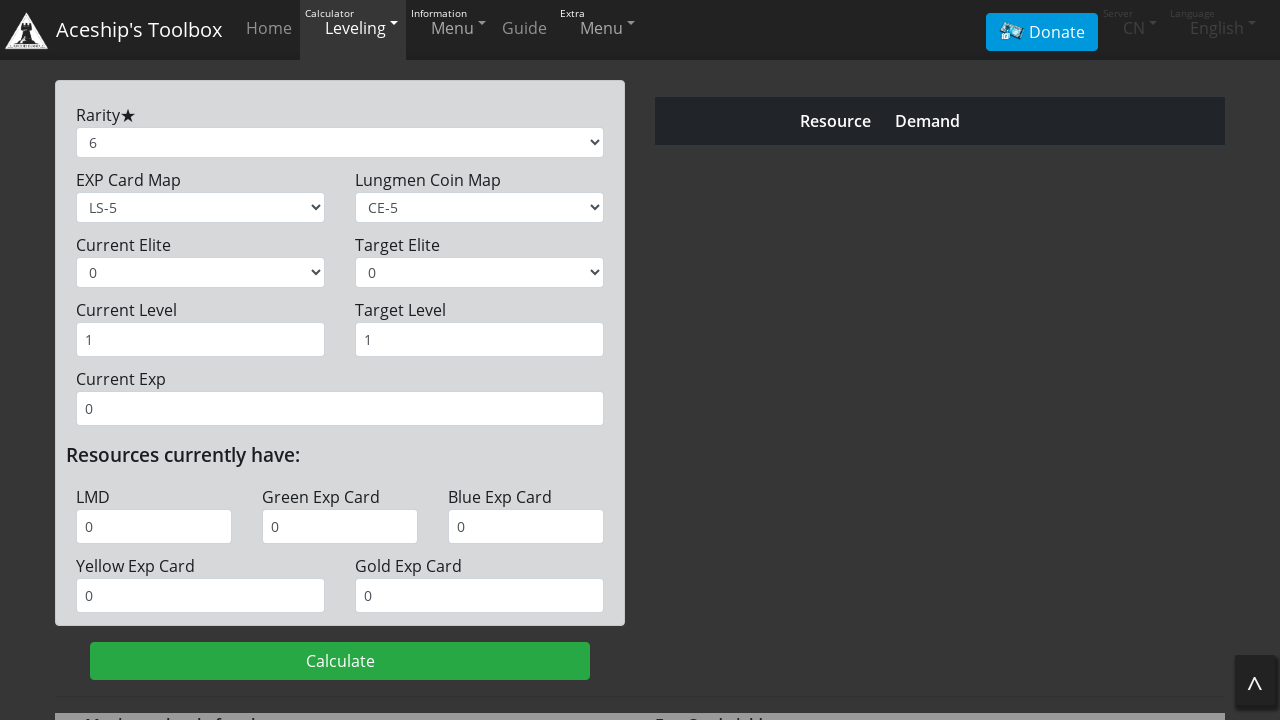